Tests a practice login page by using the forgot password flow to retrieve a temporary password, then logging in with that password and verifying successful login before logging out

Starting URL: https://rahulshettyacademy.com/locatorspractice/

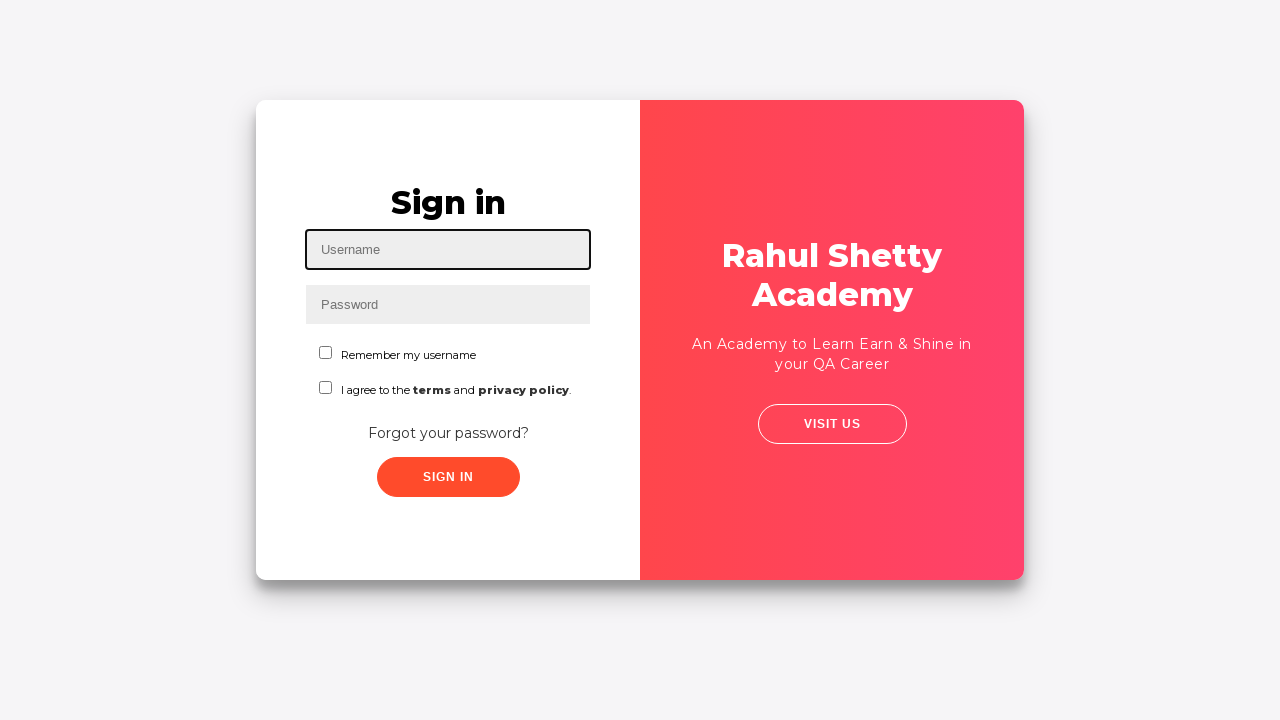

Clicked 'Forgot your password?' link at (448, 433) on text='Forgot your password?'
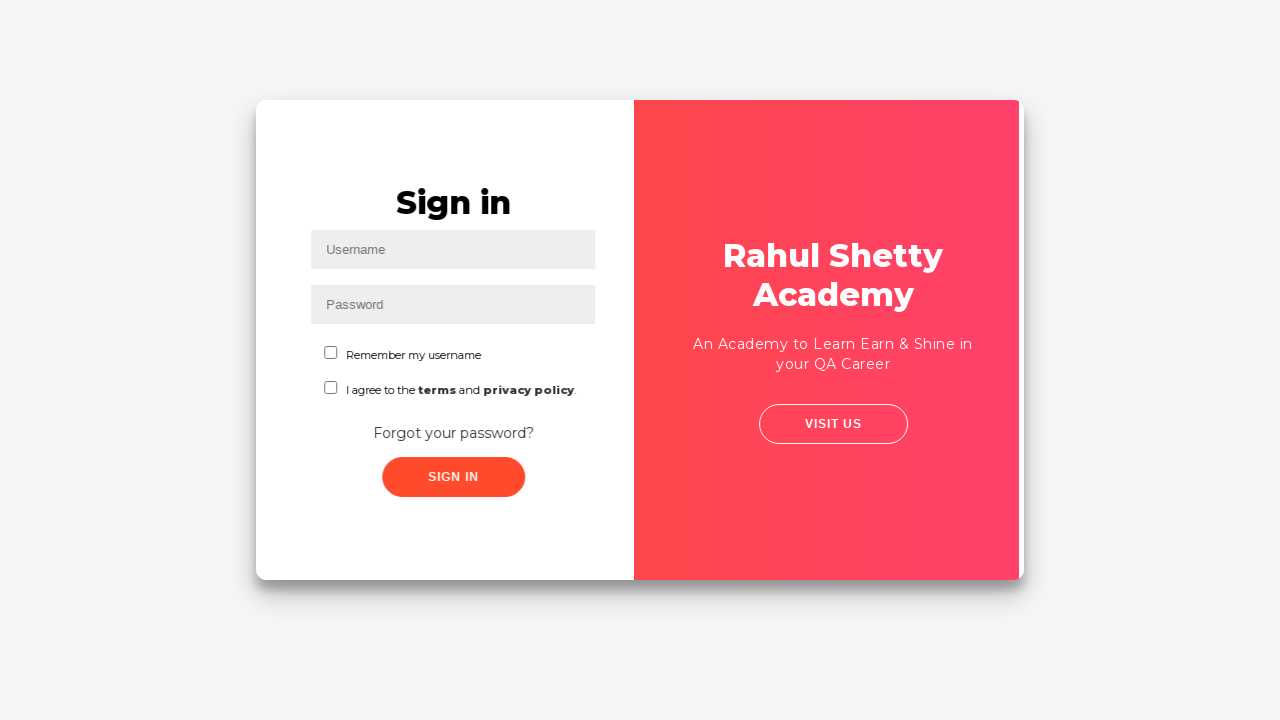

Reset password form loaded
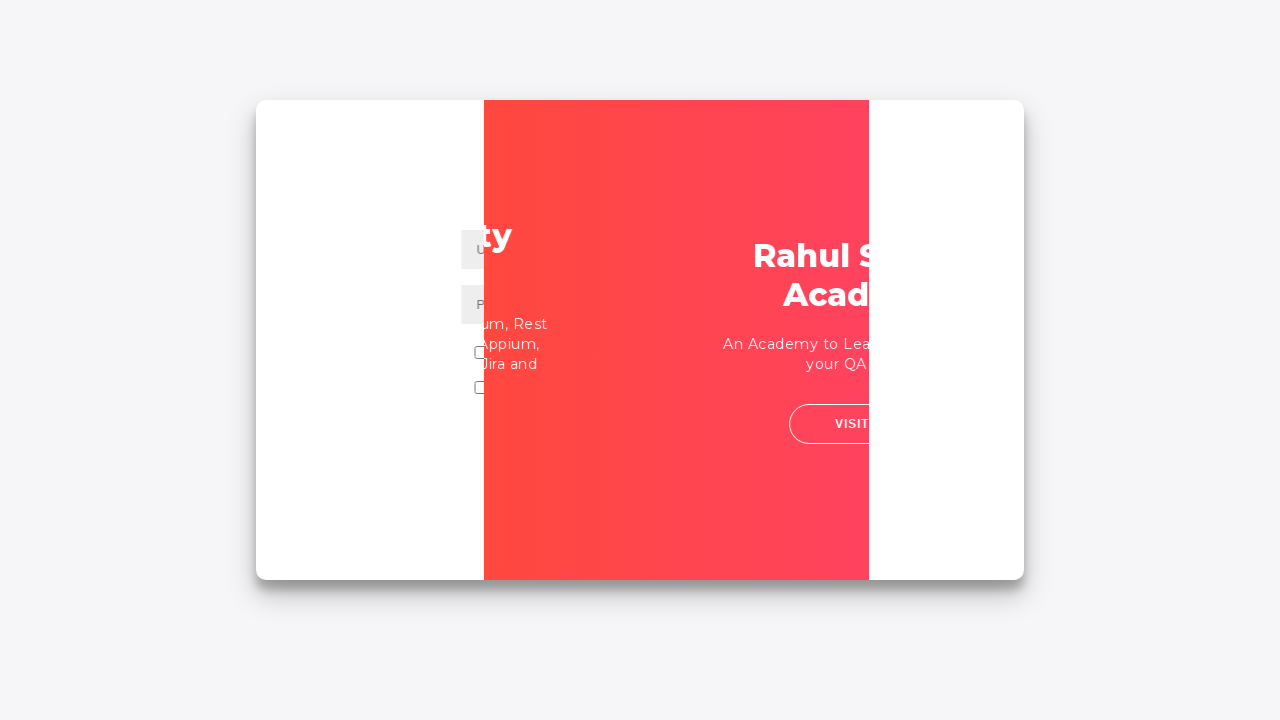

Clicked reset password button at (899, 436) on .reset-pwd-btn
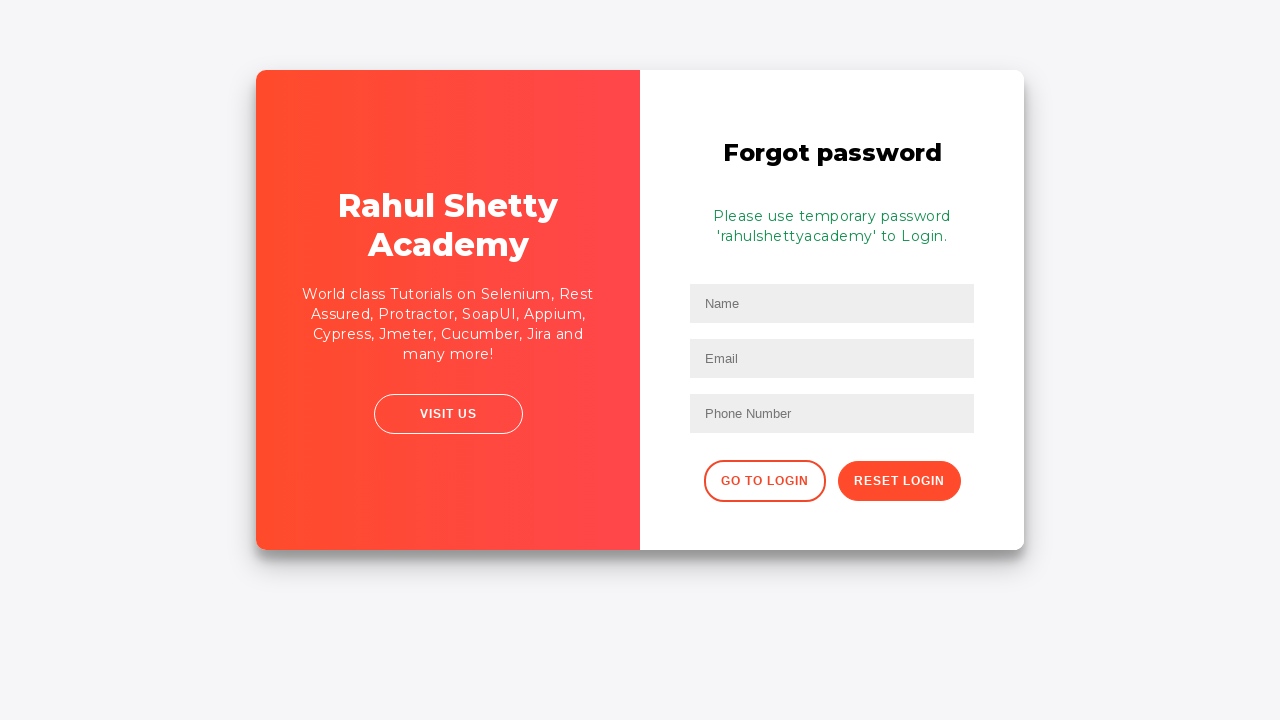

Retrieved temporary password text from form
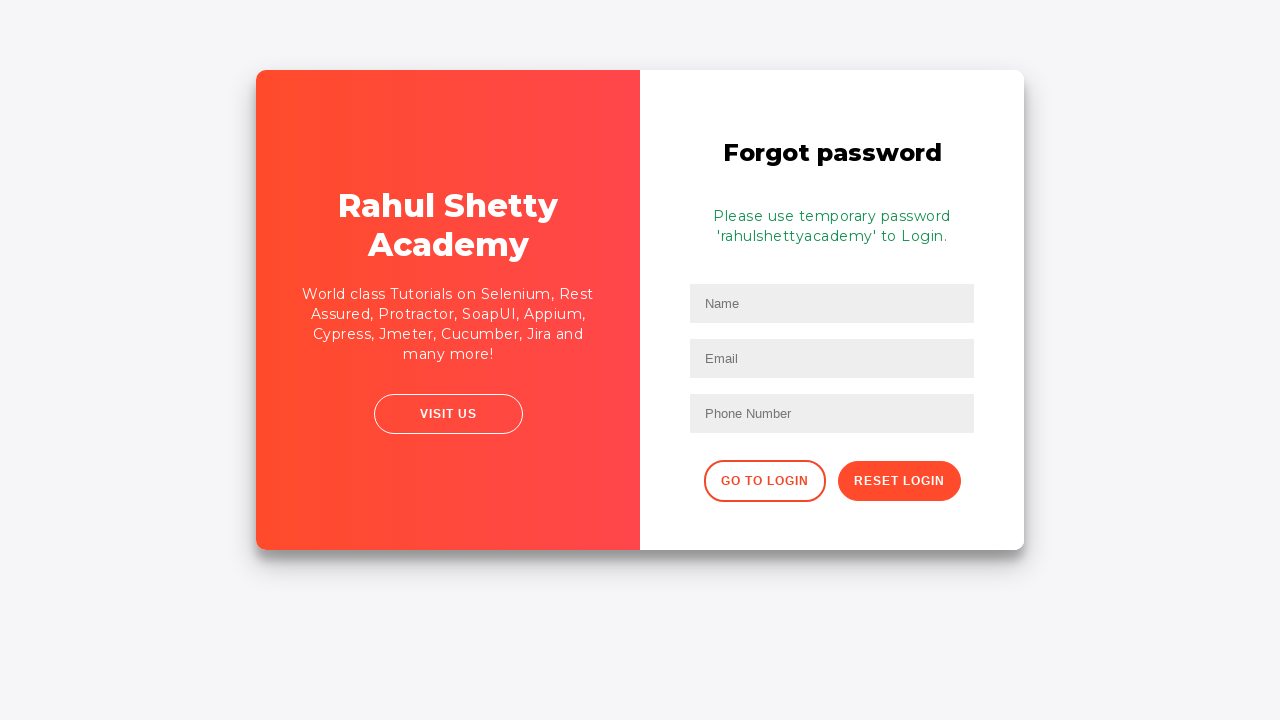

Extracted temporary password: rahulshettyacademy
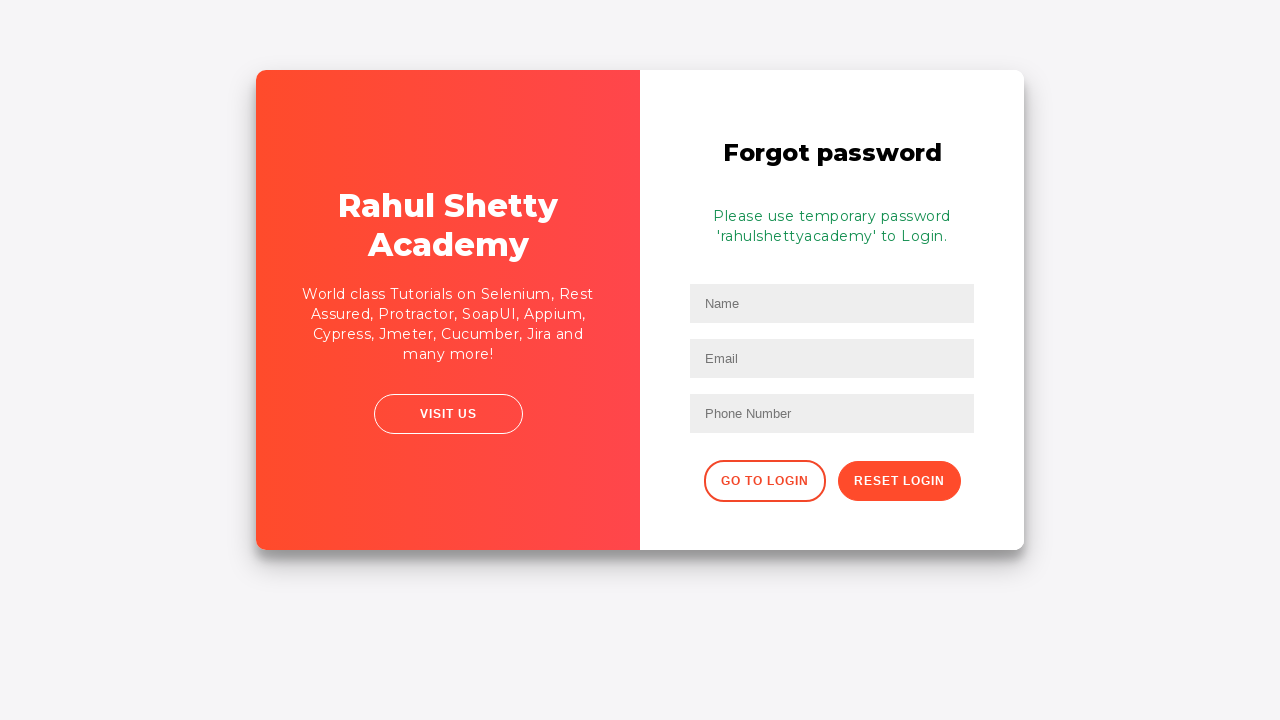

Navigated back to login page
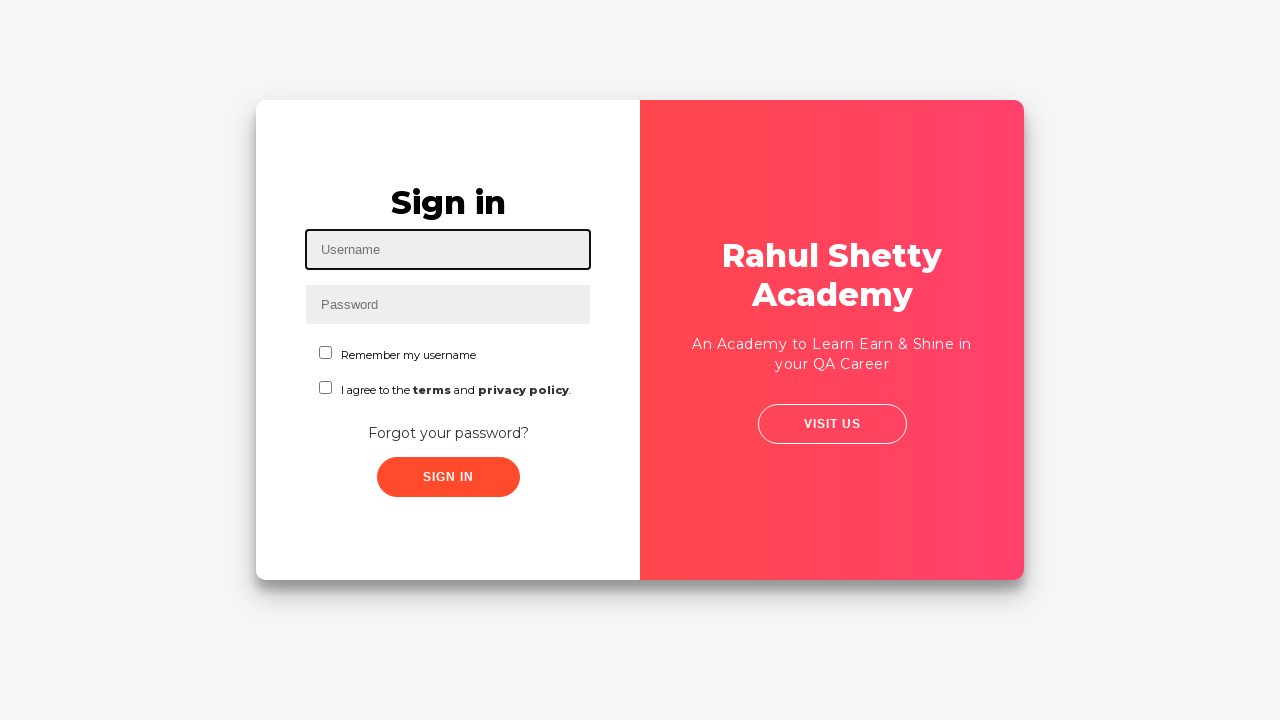

Filled username field with 'Rahul' on #inputUsername
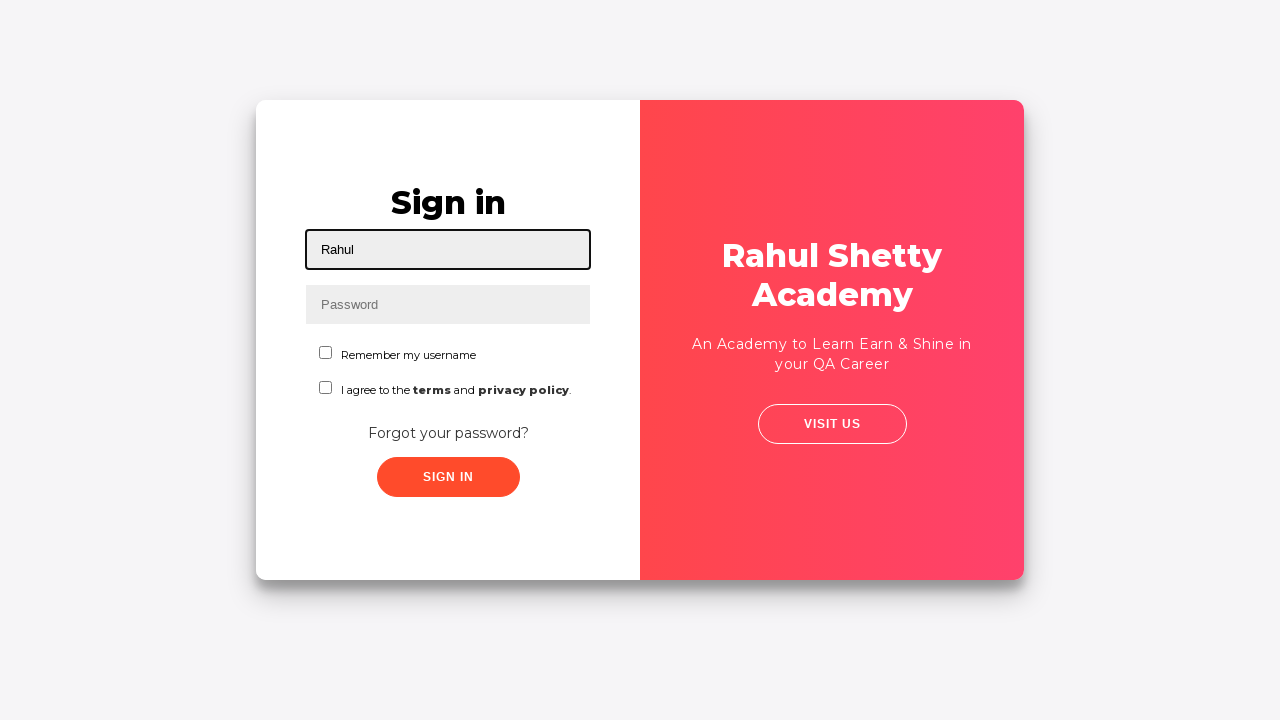

Filled password field with temporary password on input[name='inputPassword']
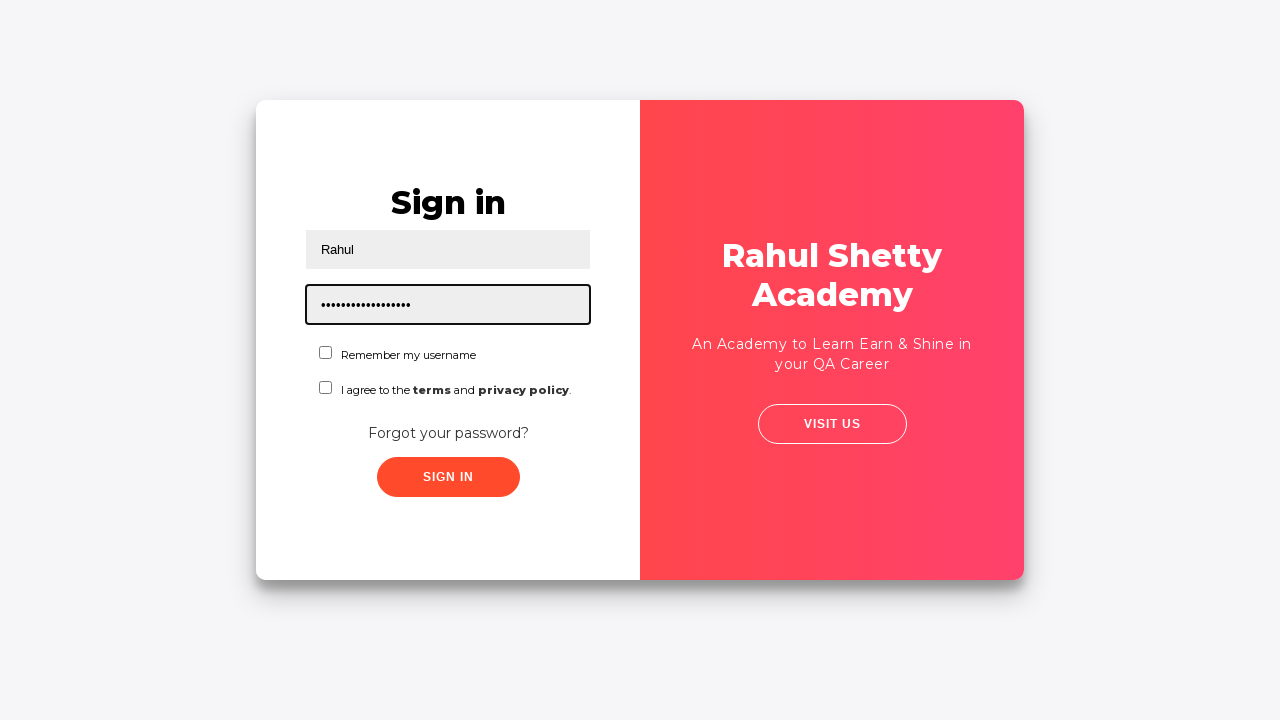

Clicked sign in button at (448, 477) on .signInBtn
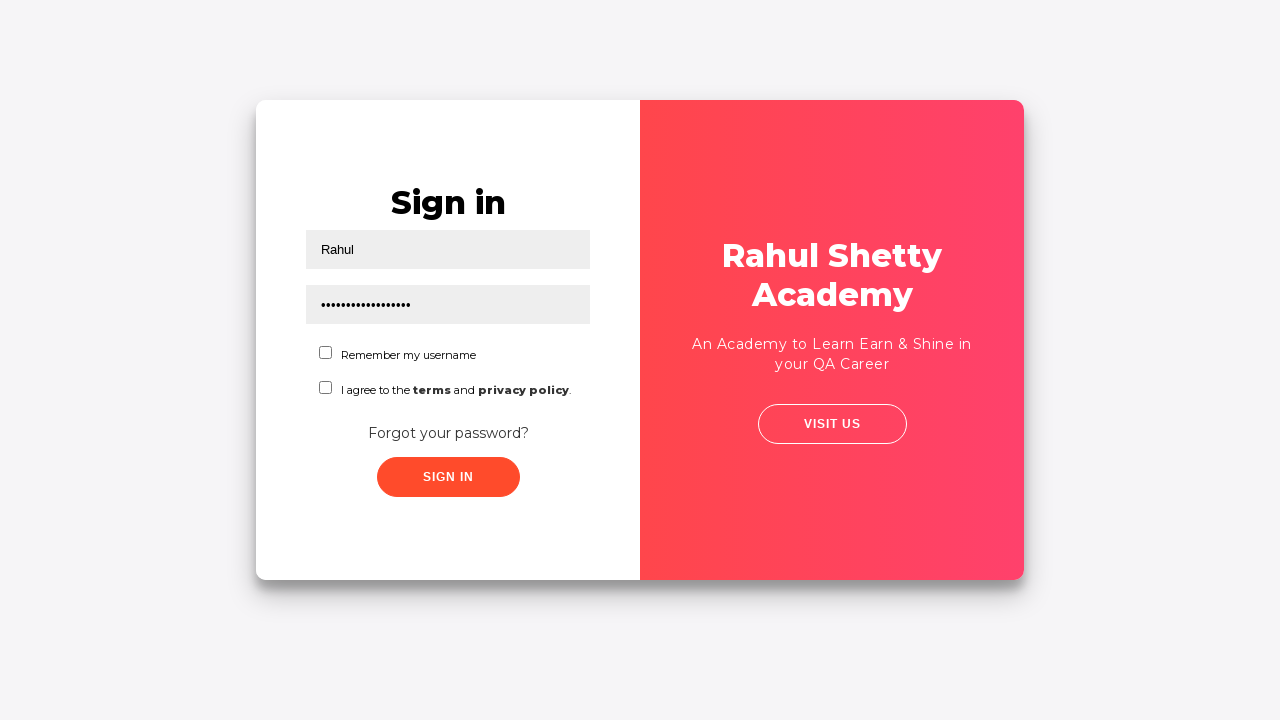

Successfully logged in - confirmation message displayed
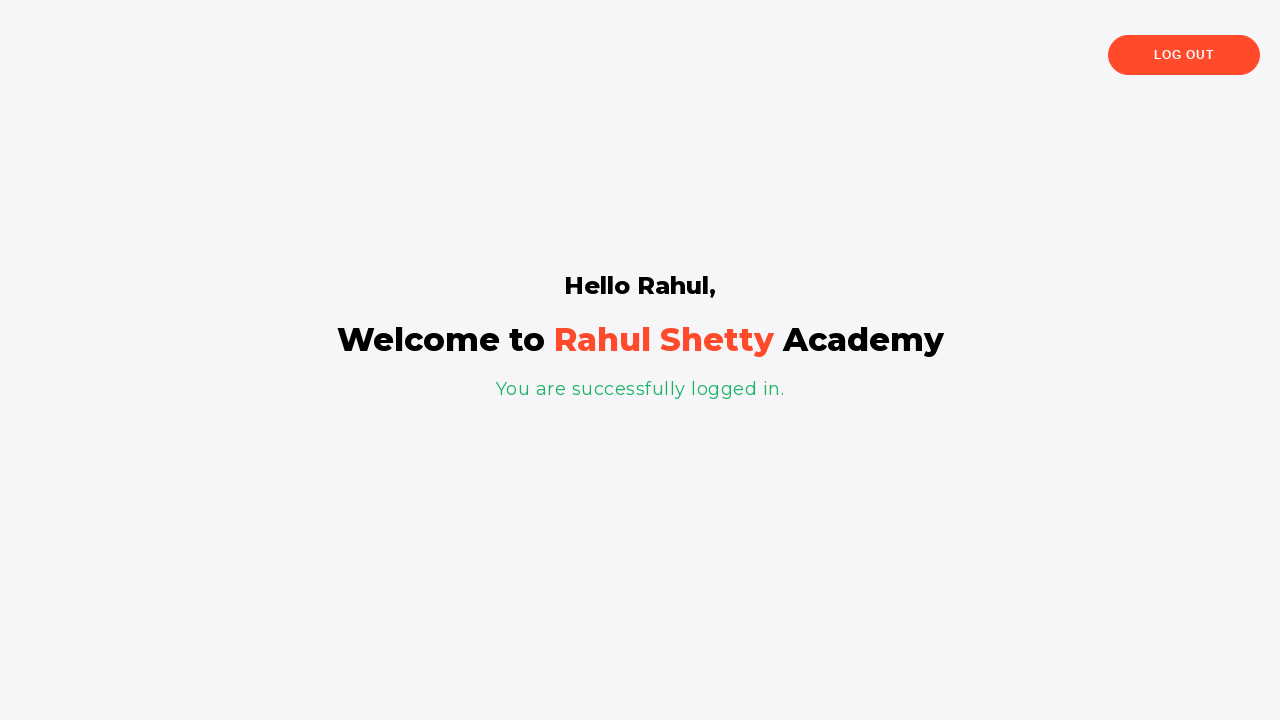

Clicked Log Out button at (1184, 55) on text='Log Out'
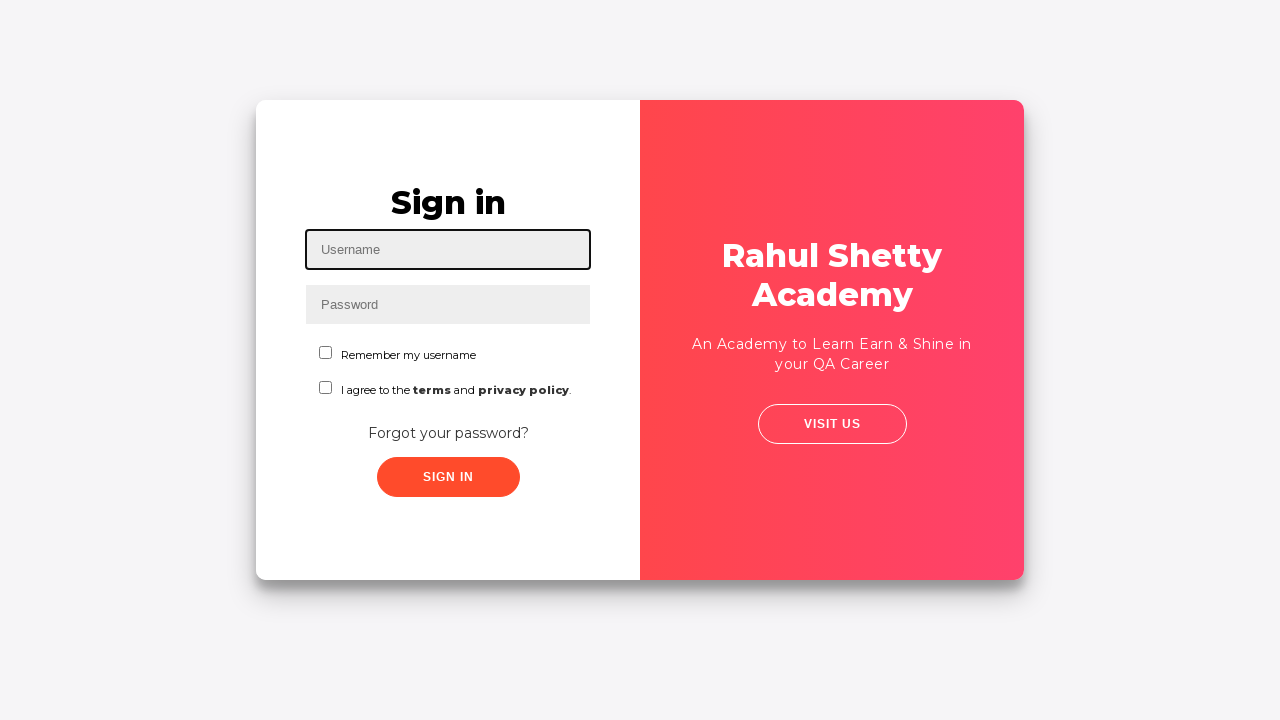

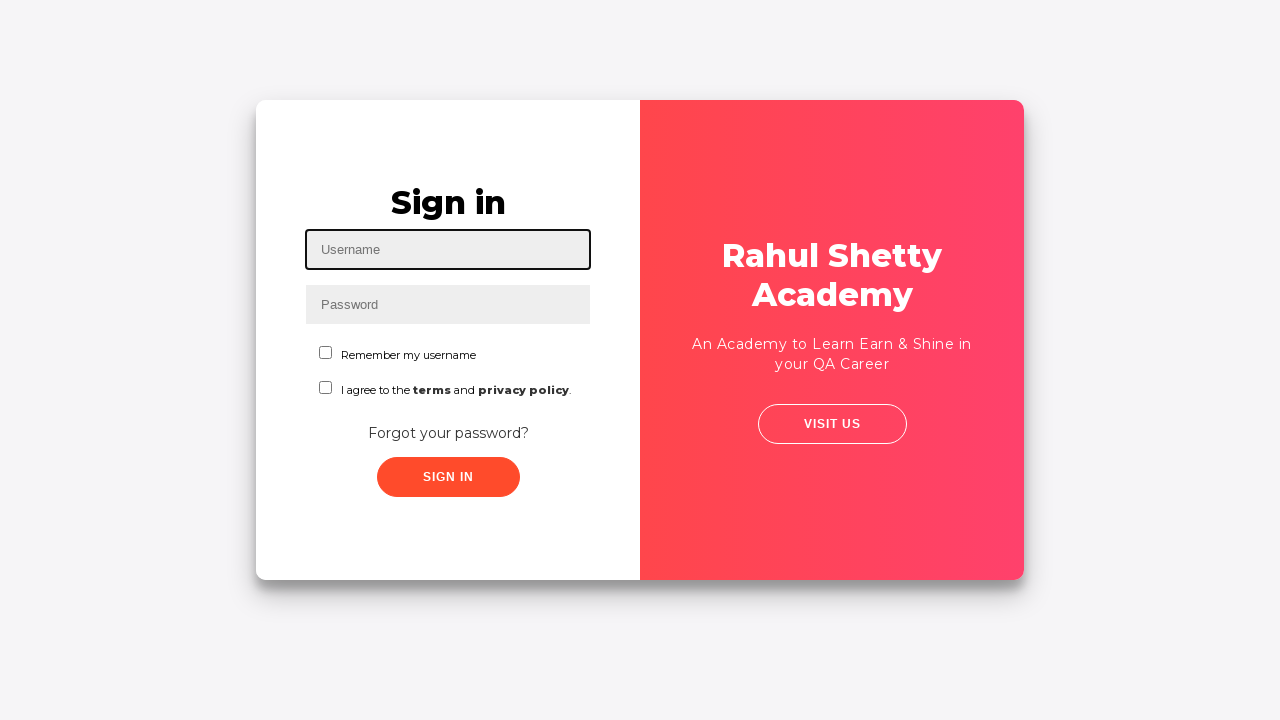